Solves a math problem by reading two numbers from the page, calculating their sum, and selecting the result from a dropdown menu

Starting URL: http://suninjuly.github.io/selects1.html

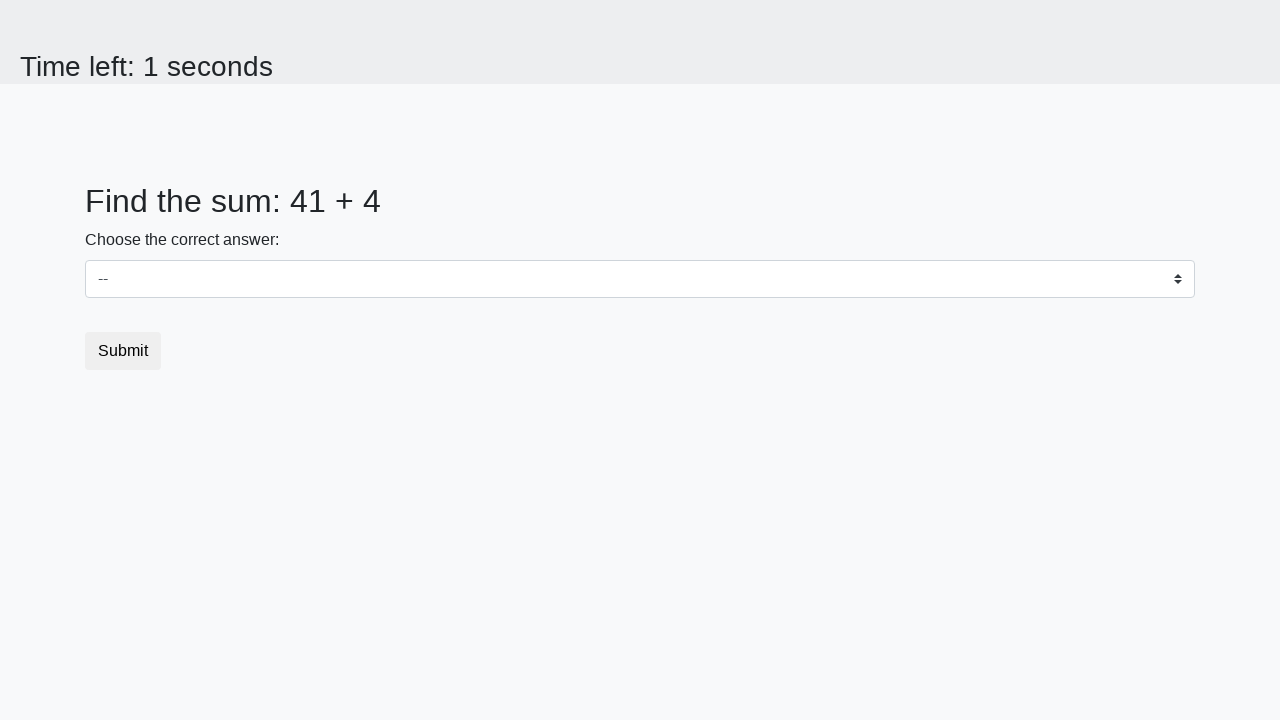

Retrieved first number from page element #num1
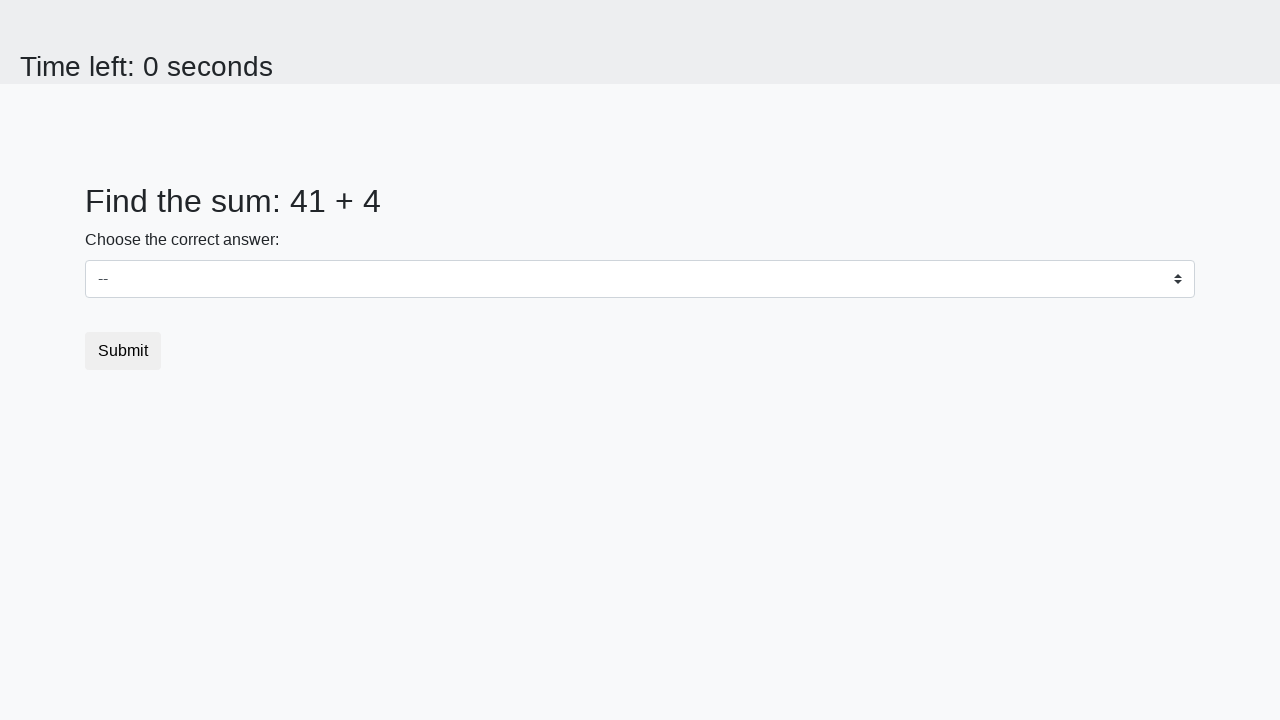

Retrieved second number from page element #num2
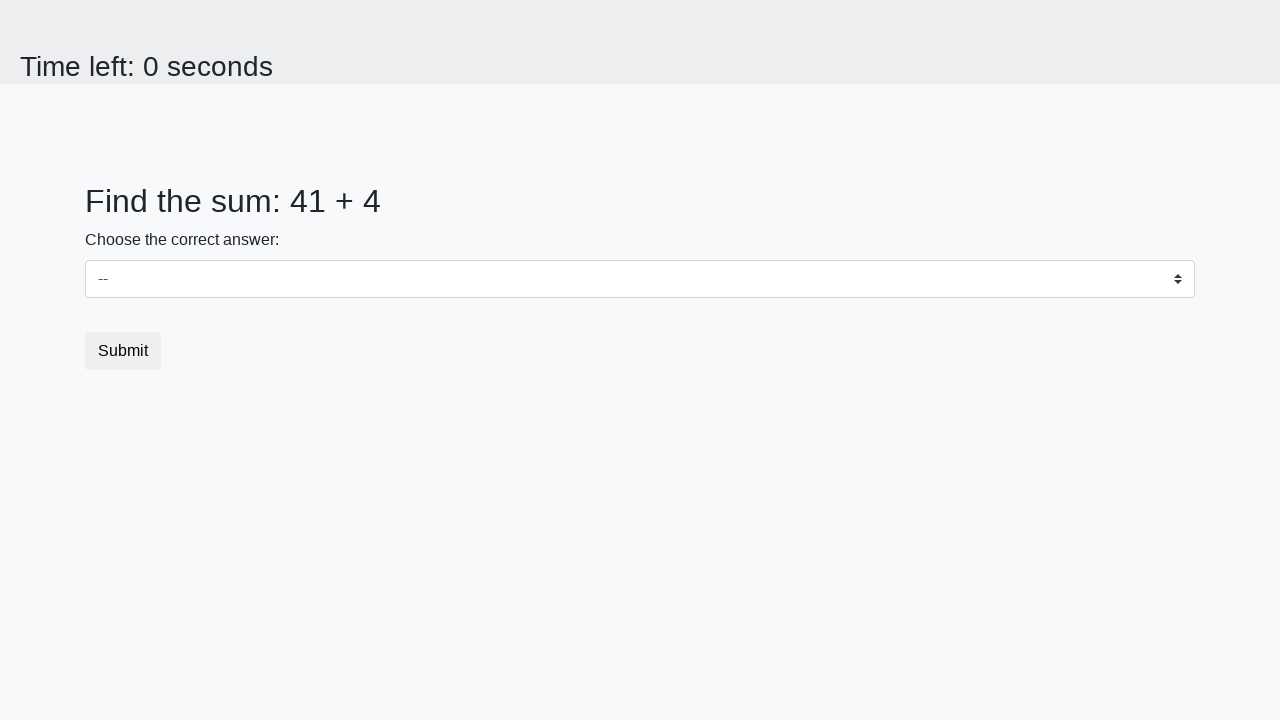

Calculated sum: 41 + 4 = 45
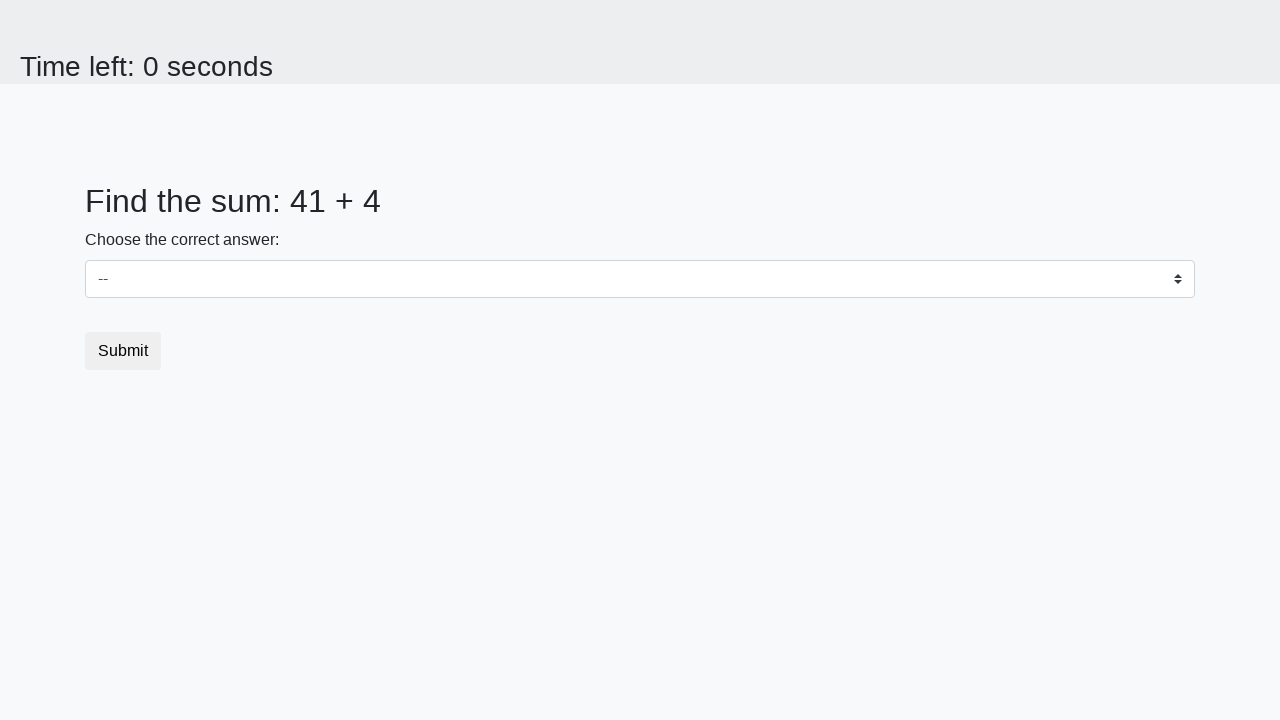

Selected calculated result '45' from dropdown menu on #dropdown
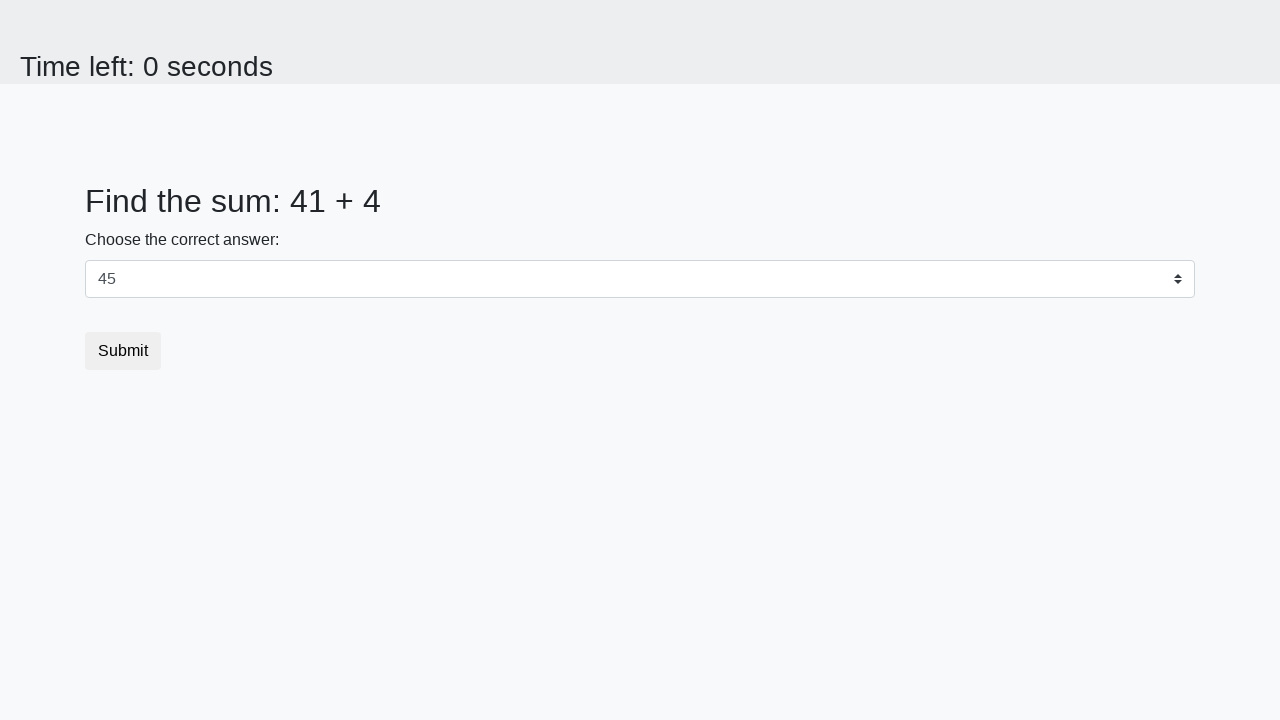

Clicked submit button to submit the form at (123, 351) on button.btn
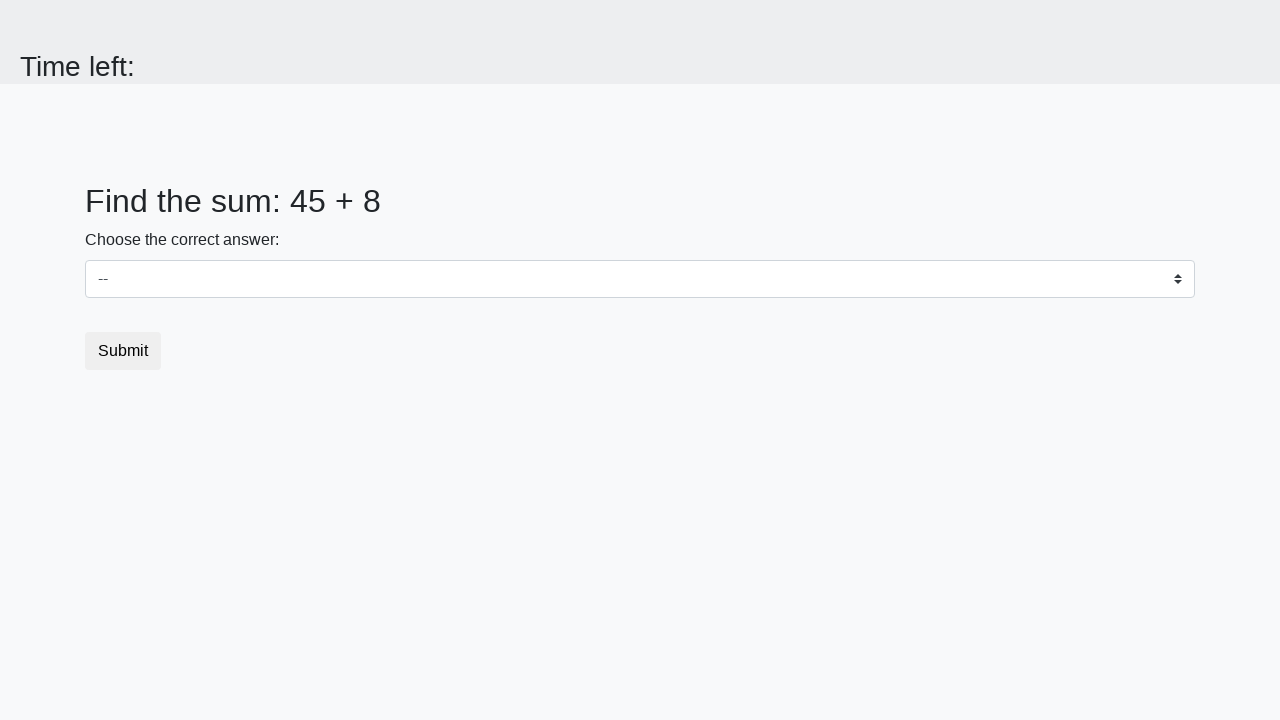

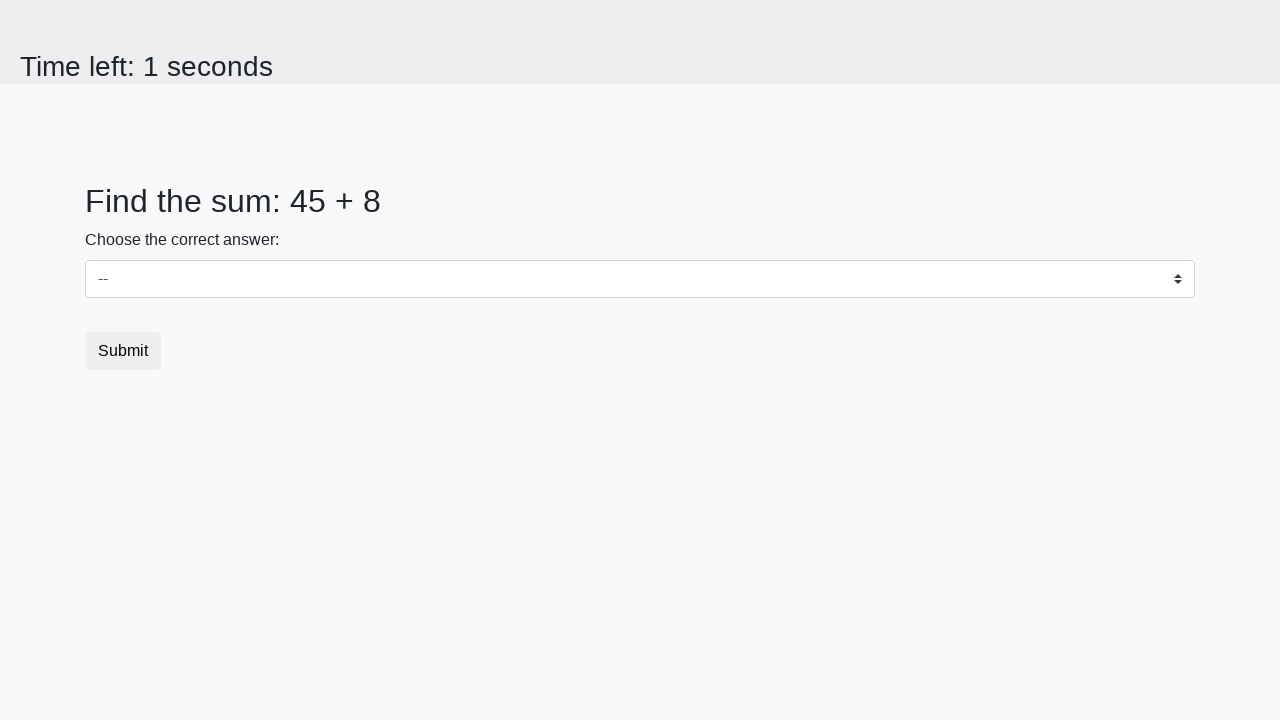